Tests error handling when submitting with an empty URL field.

Starting URL: http://www.ascii-art-generator.org/

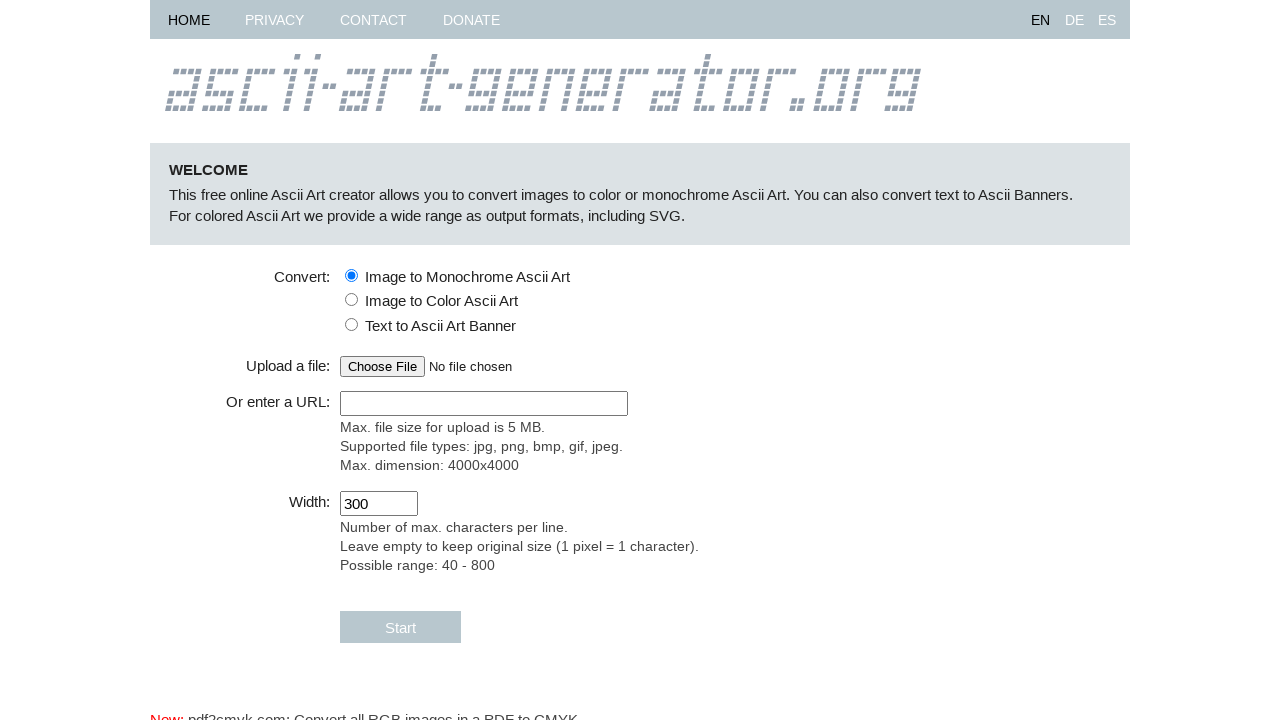

Cleared the URL input field to test empty URL error handling on input[type='text'][name*='url'], input[type='url']
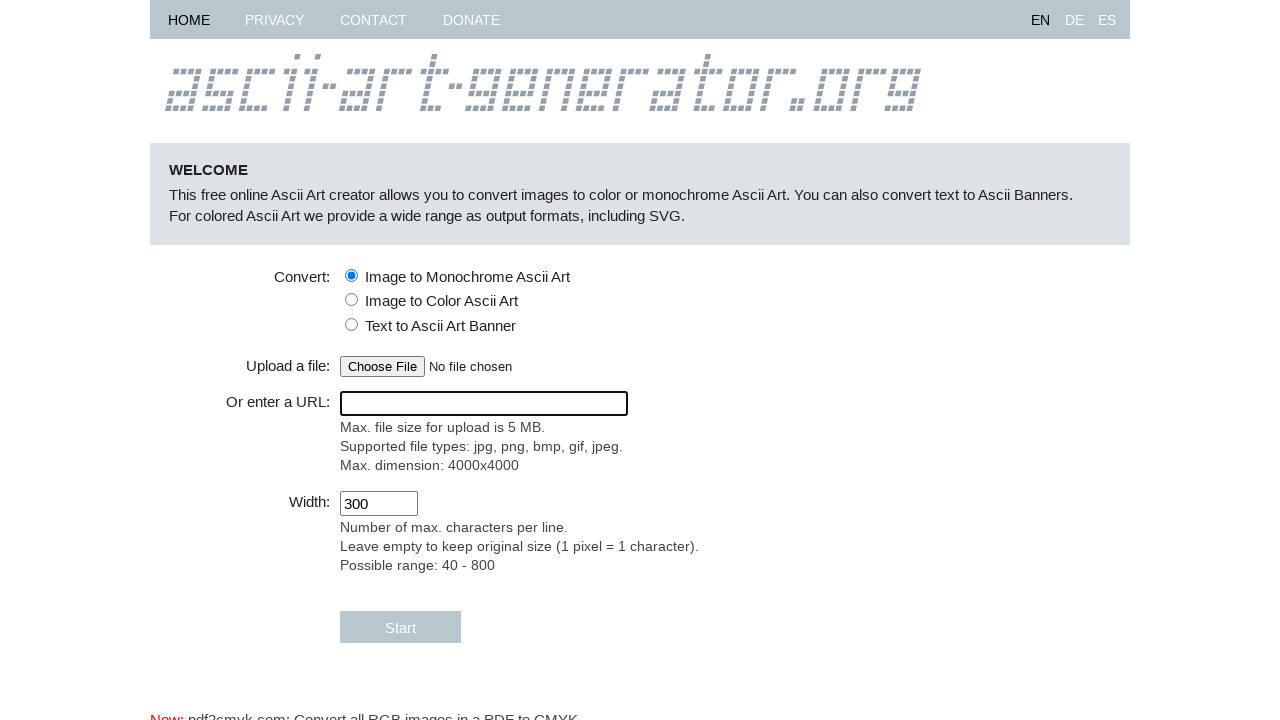

Clicked the Start button with empty URL field at (400, 627) on #Starts, button:has-text('Start'), input[type='submit']
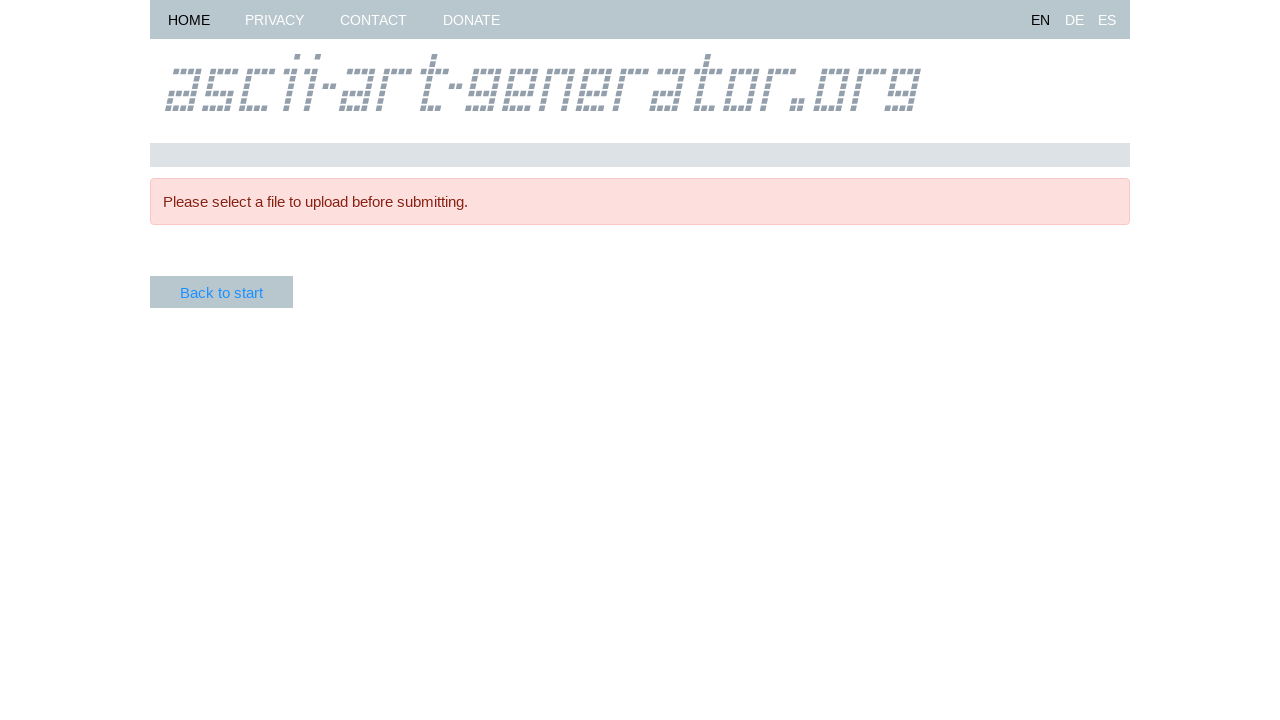

Waited for error message or validation feedback to appear
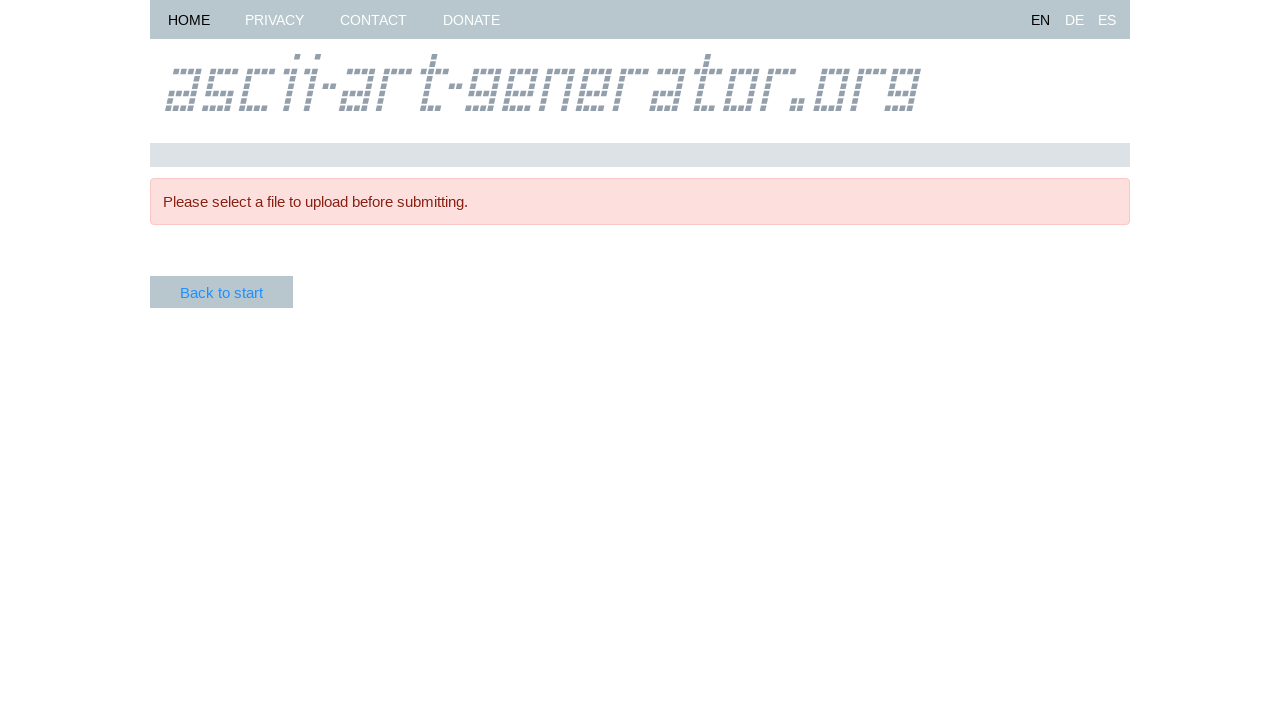

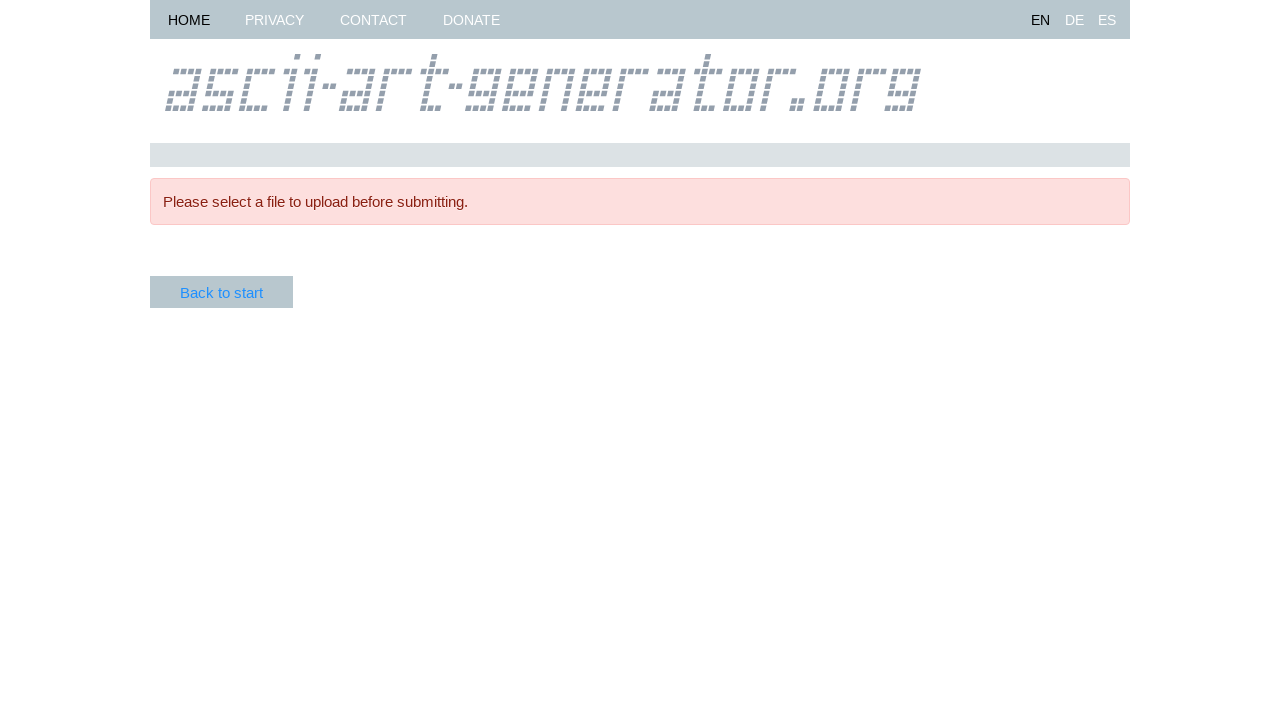